Tests hover functionality by moving mouse over the third image and verifying the hover text appears

Starting URL: http://the-internet.herokuapp.com/hovers

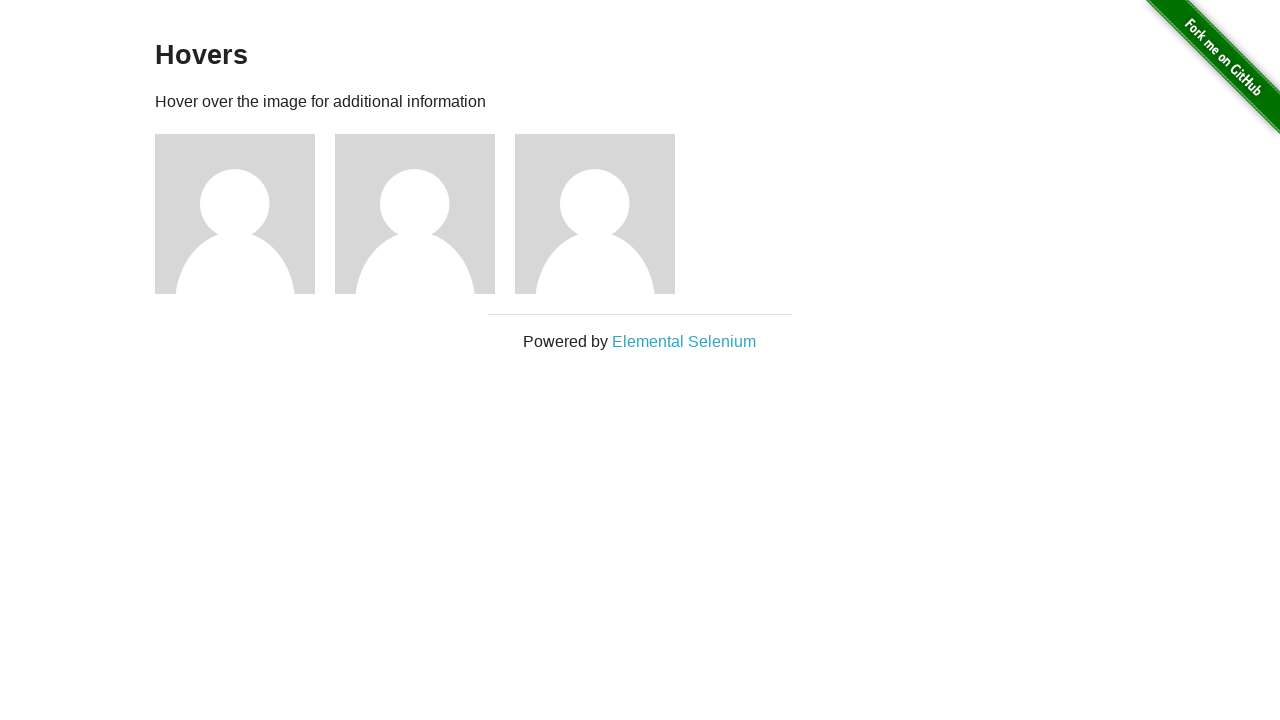

Hovered over the third image at (605, 214) on div.figure >> nth=2
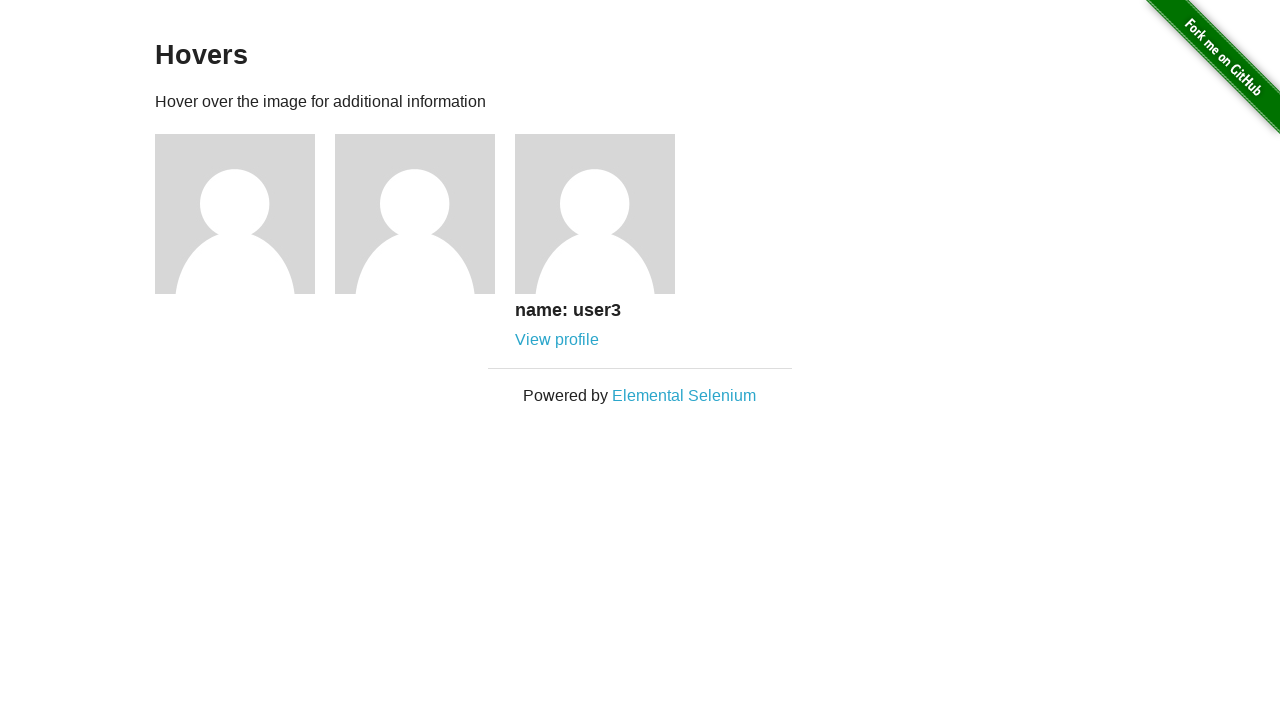

Hover text appeared and is now visible
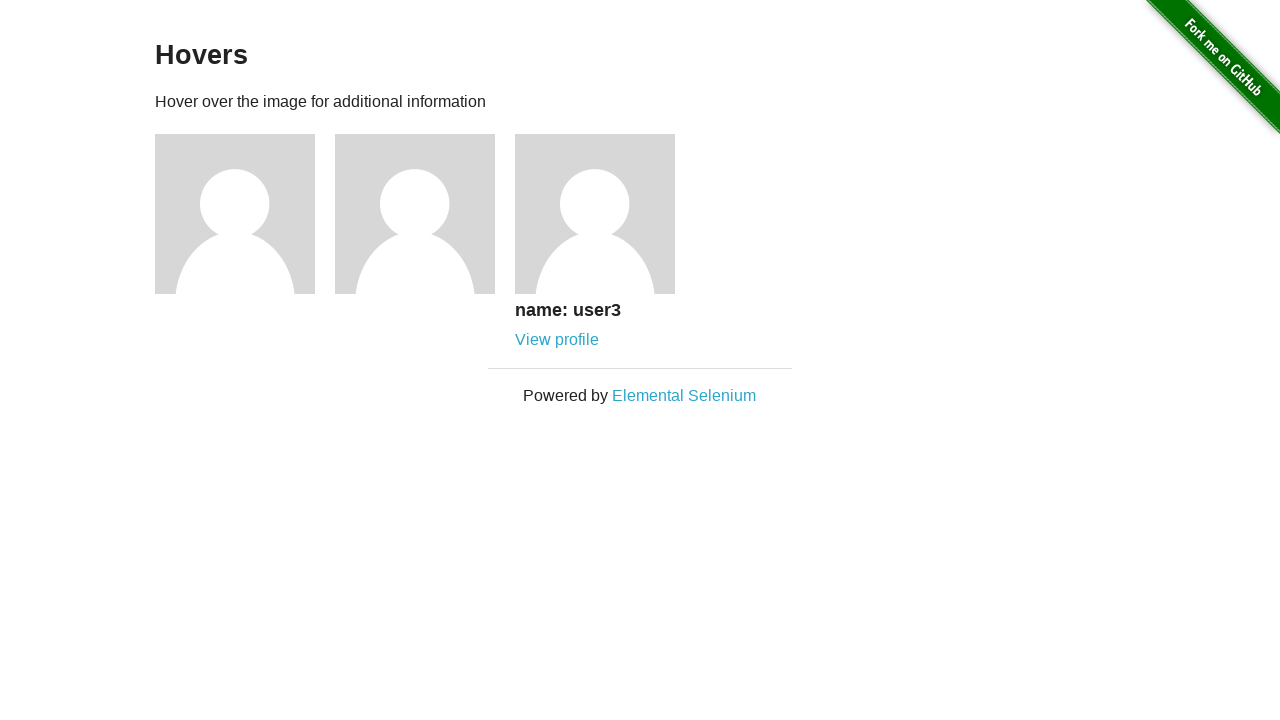

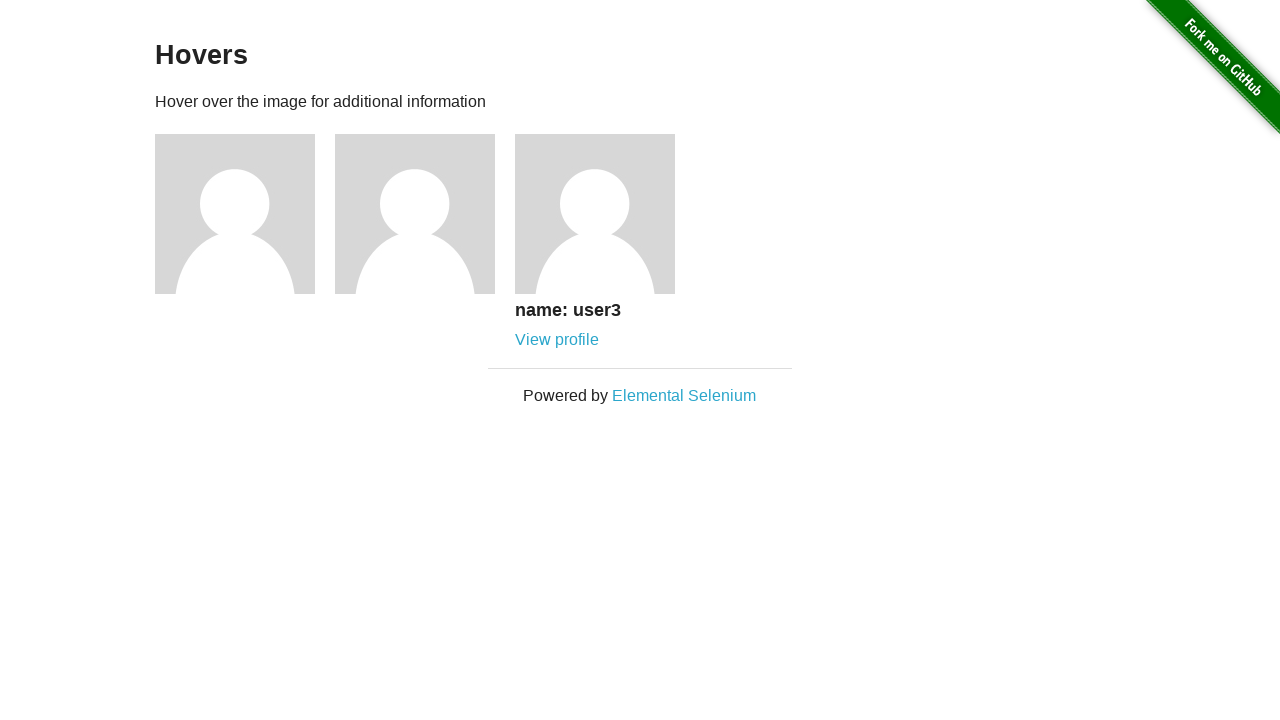